Tests creating a new todo list by typing a name and submitting, then deletes the list and confirms the deletion alert to verify the list count returns to the original value.

Starting URL: https://eviltester.github.io/simpletodolist/todolists.html

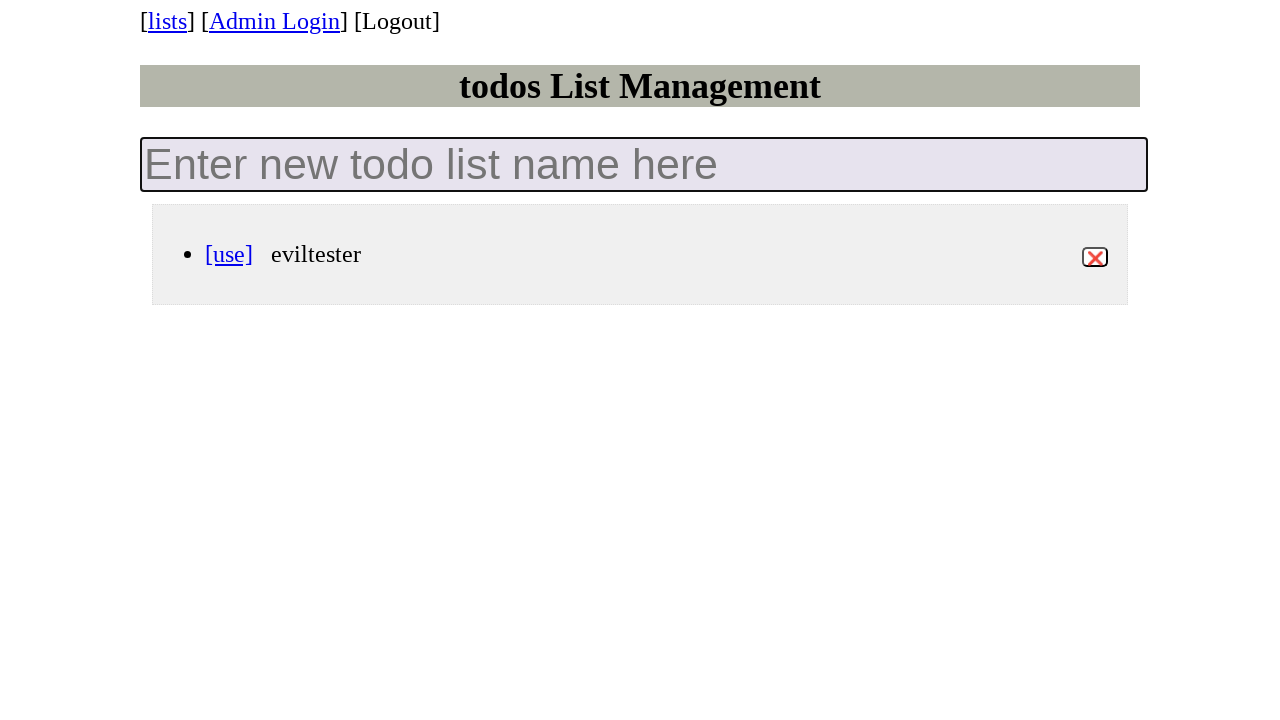

Waited for todo list container to load
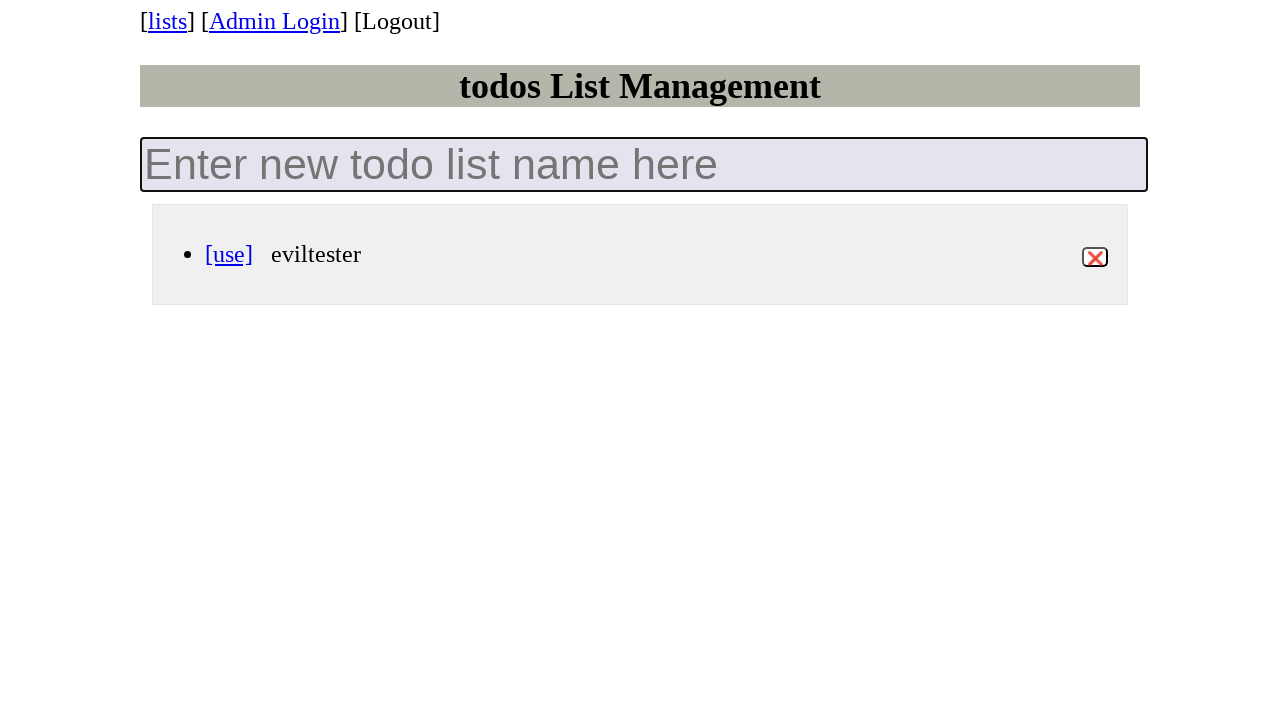

Counted initial lists: 1
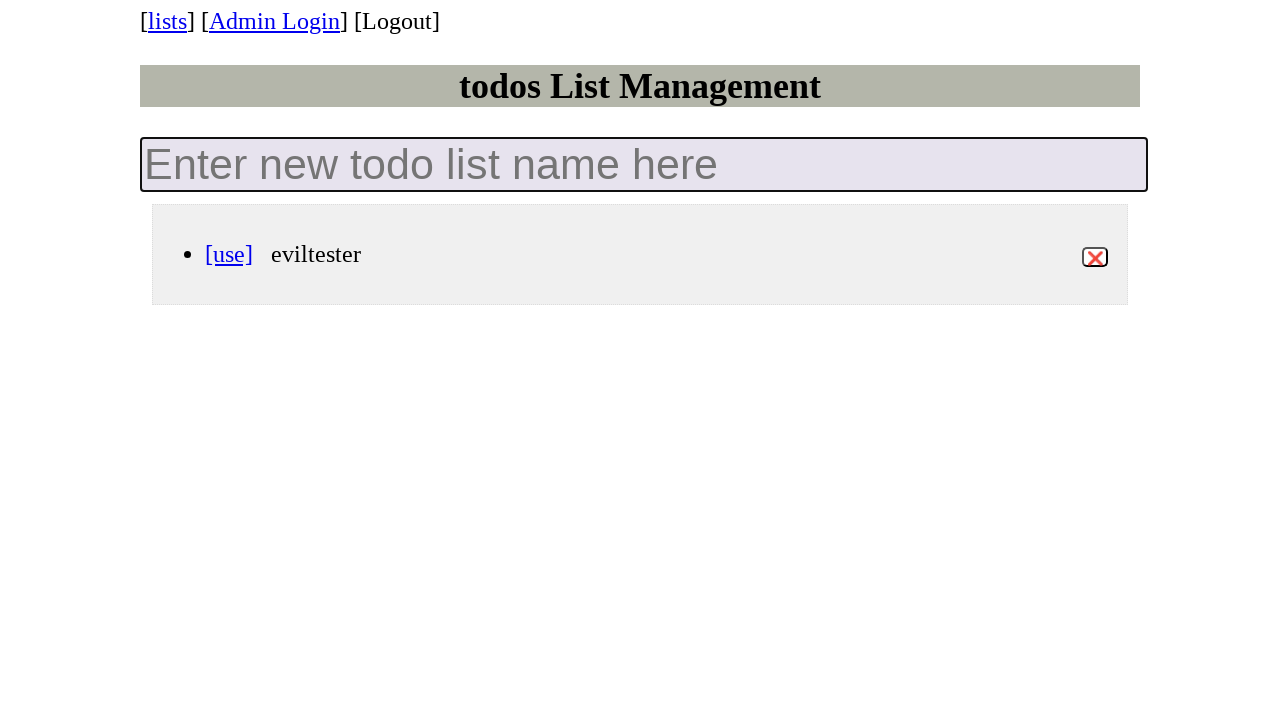

Filled input field with list name 'my-new-list' on .new-todo-list
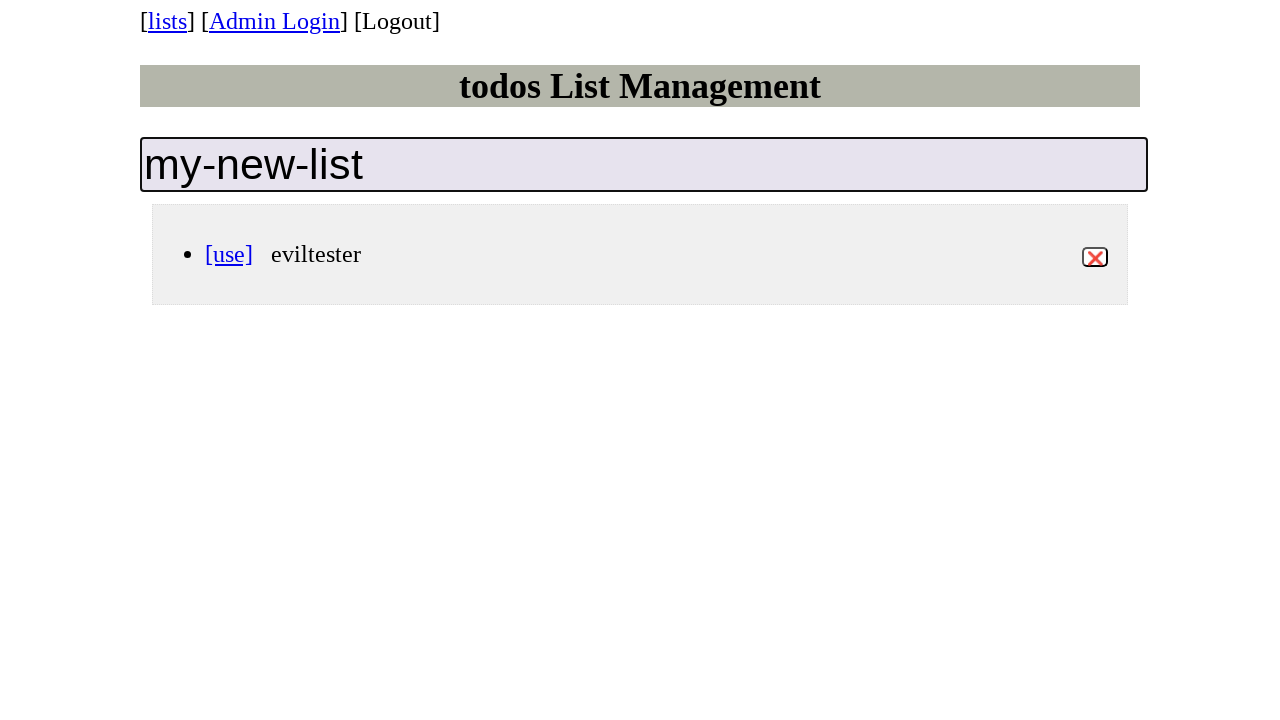

Pressed Enter to create the new list on .new-todo-list
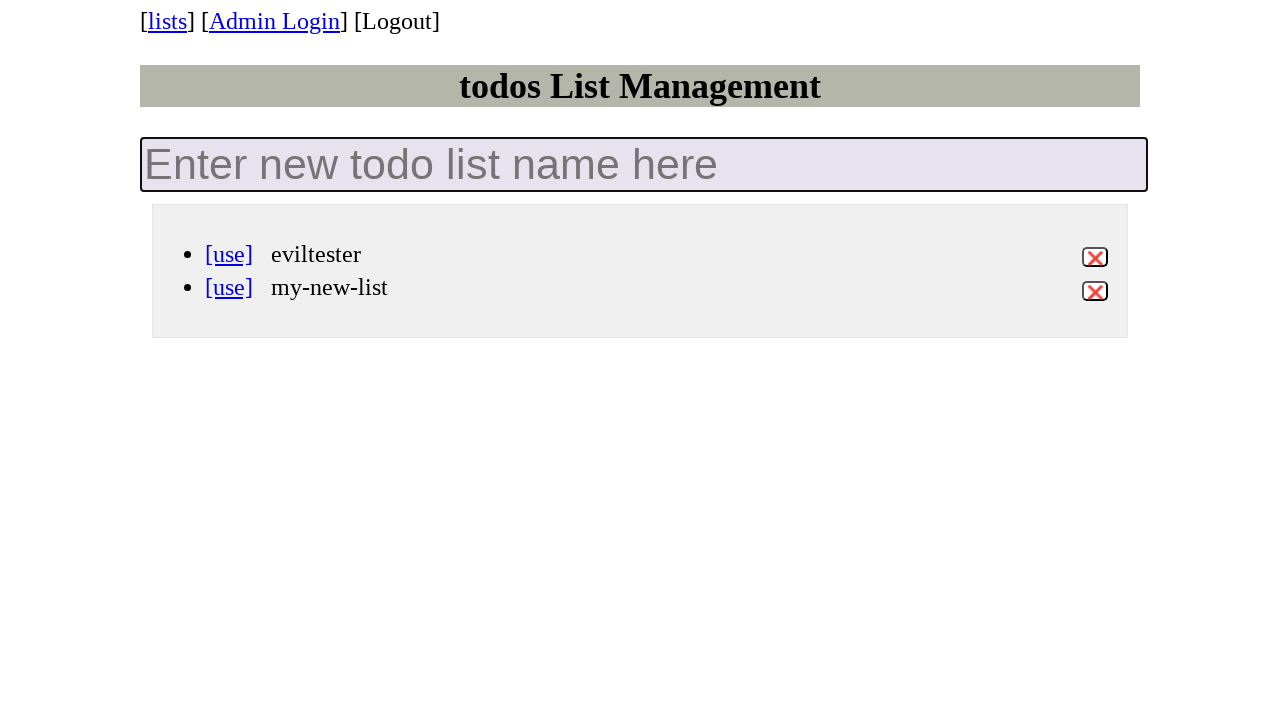

New list item appeared with id 'my-new-list'
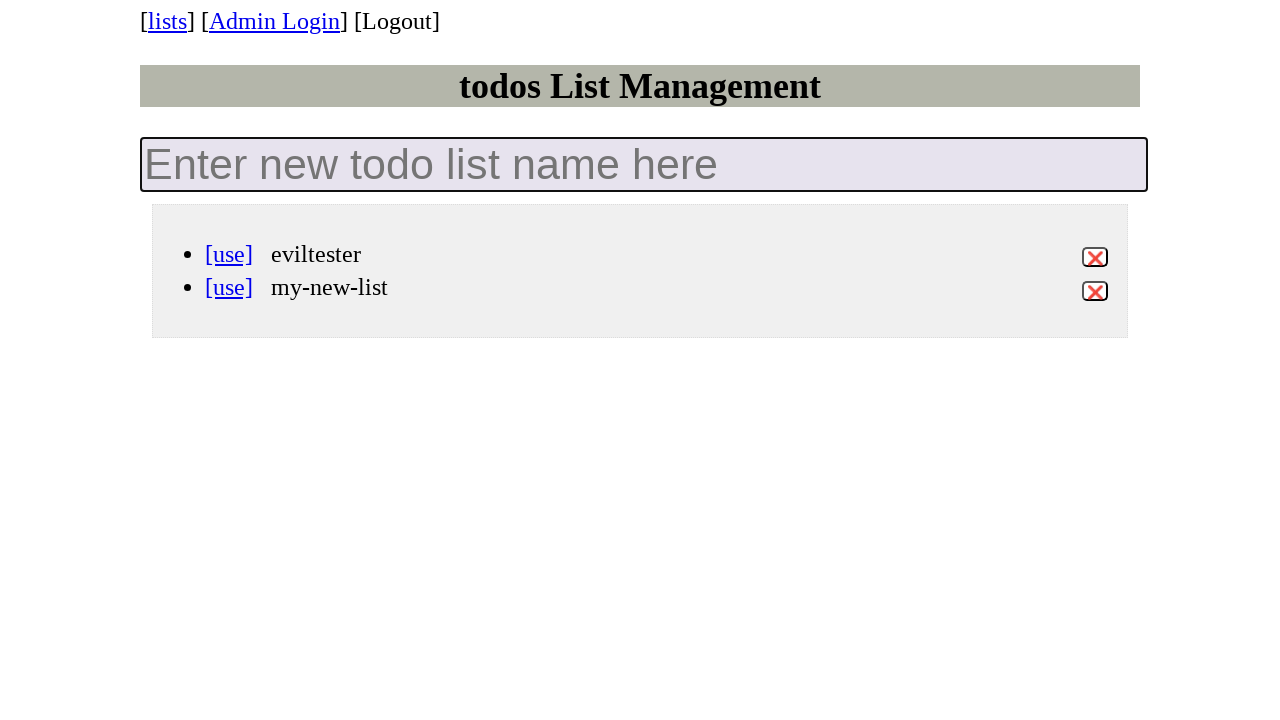

Set up dialog handler to accept deletion confirmation
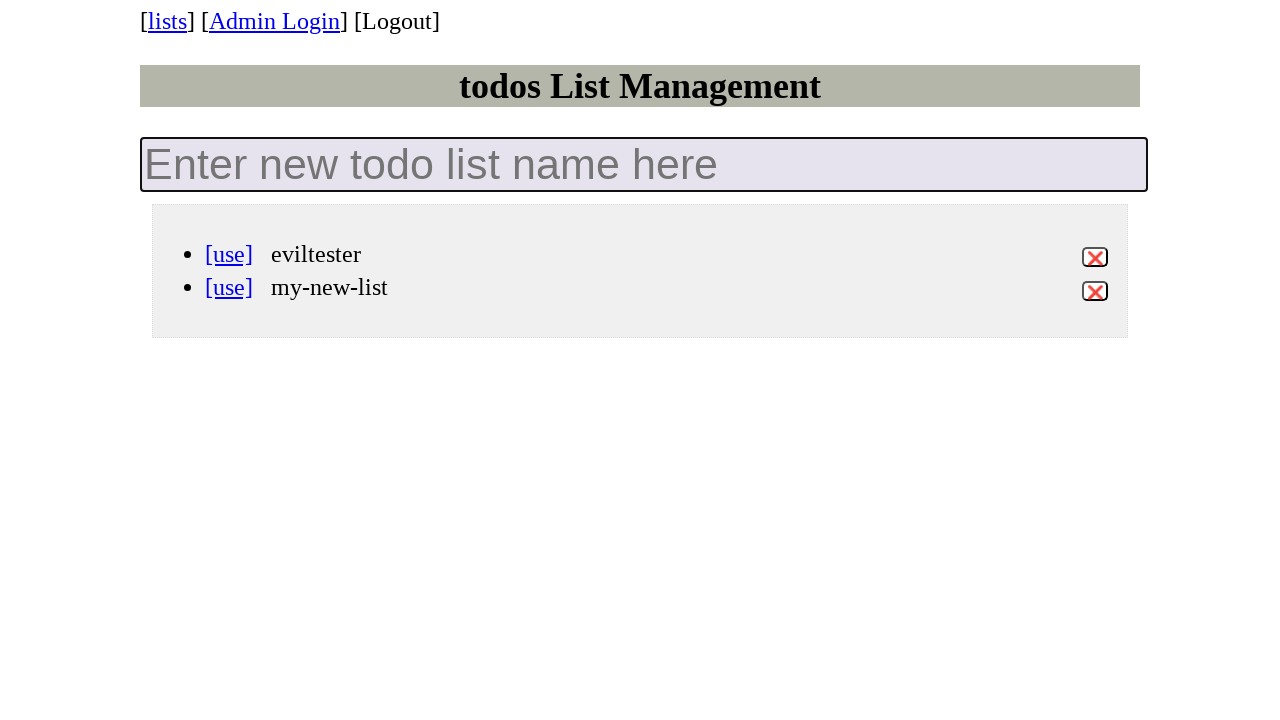

Clicked delete button for list 'my-new-list' at (1095, 291) on li[data-id='my-new-list'] button.destroy
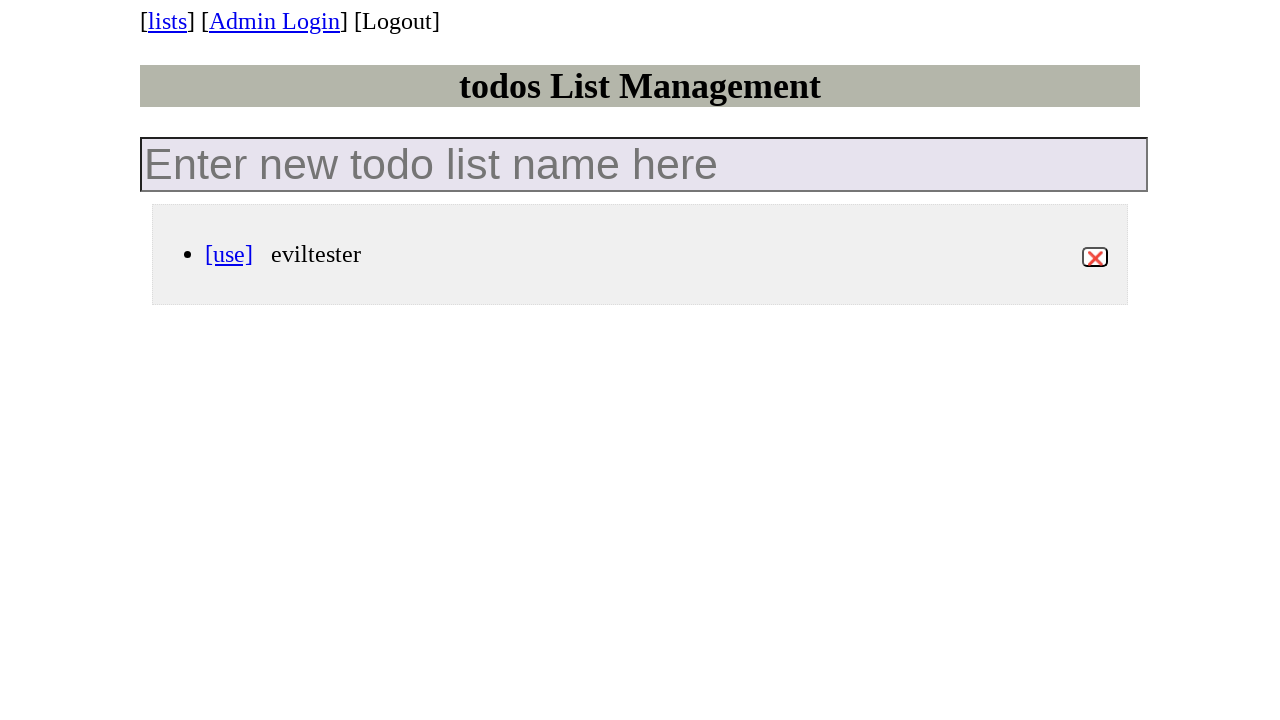

Executed evaluation for handler confirmation
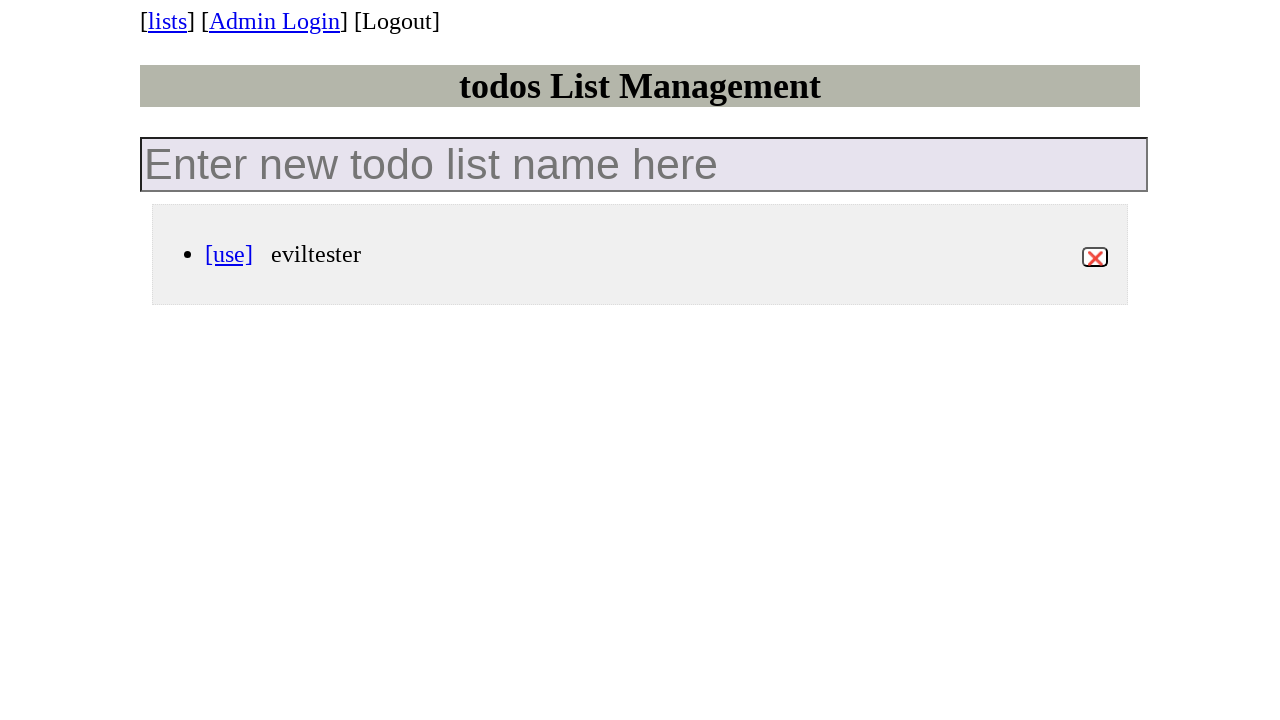

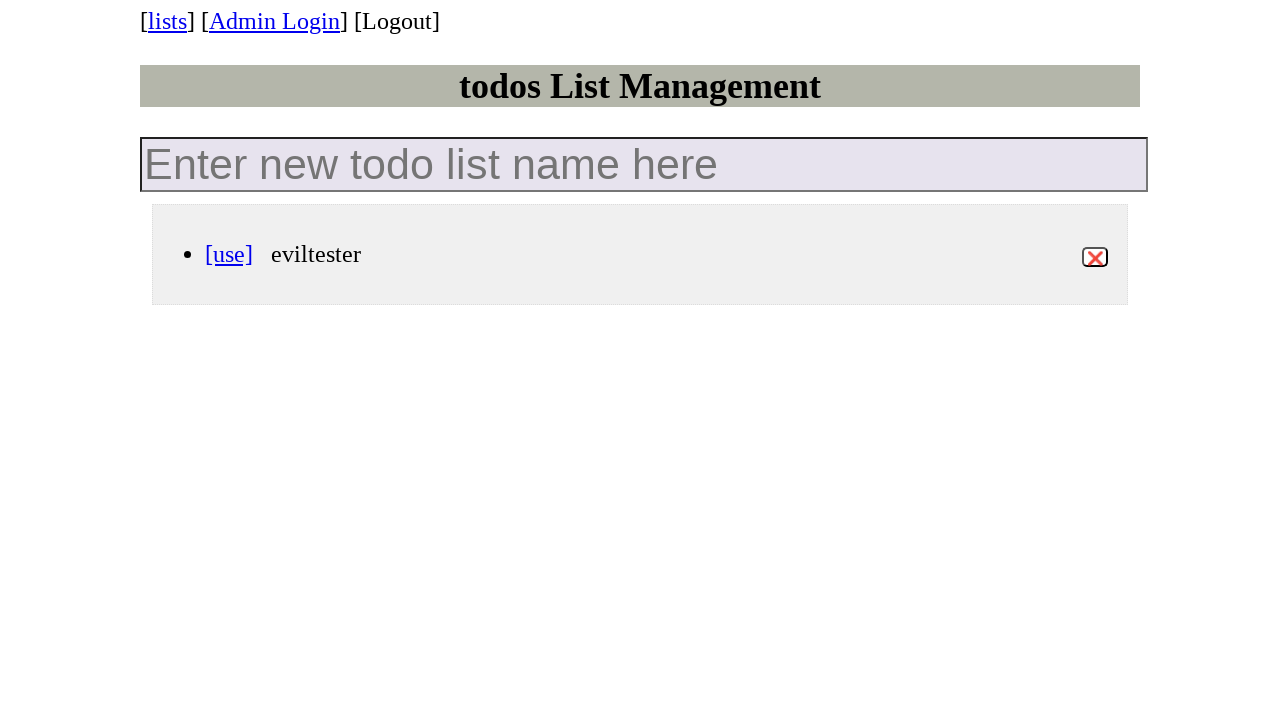